Tests navigation by clicking internal links and verifying they stay within the site domain.

Starting URL: https://automationintesting.online/

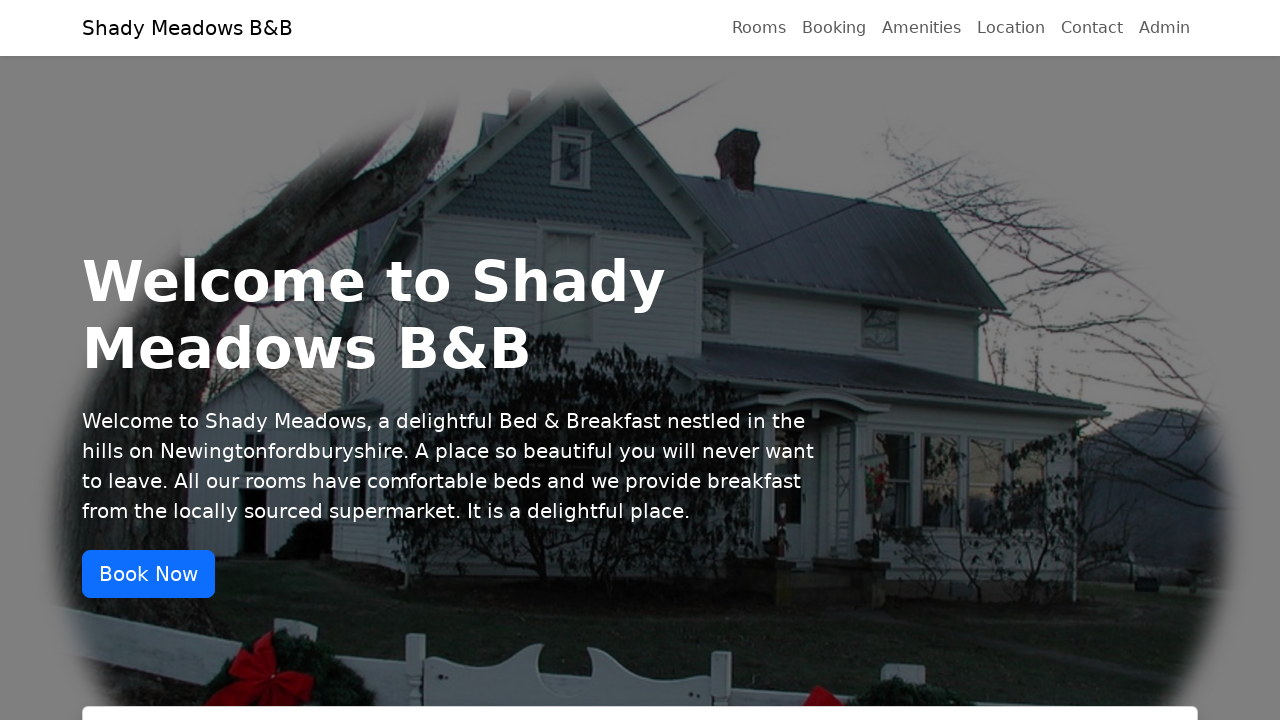

Waited for page to load (domcontentloaded state)
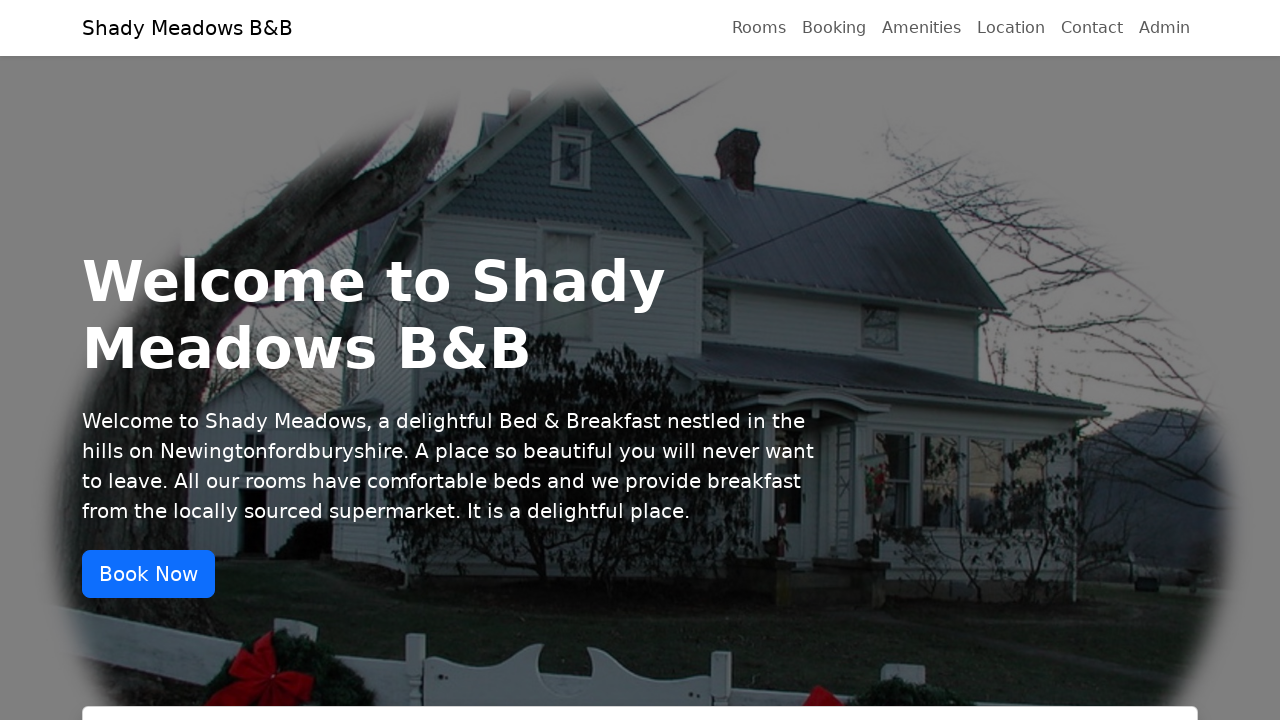

Located all internal navigation links in nav, header, and href patterns
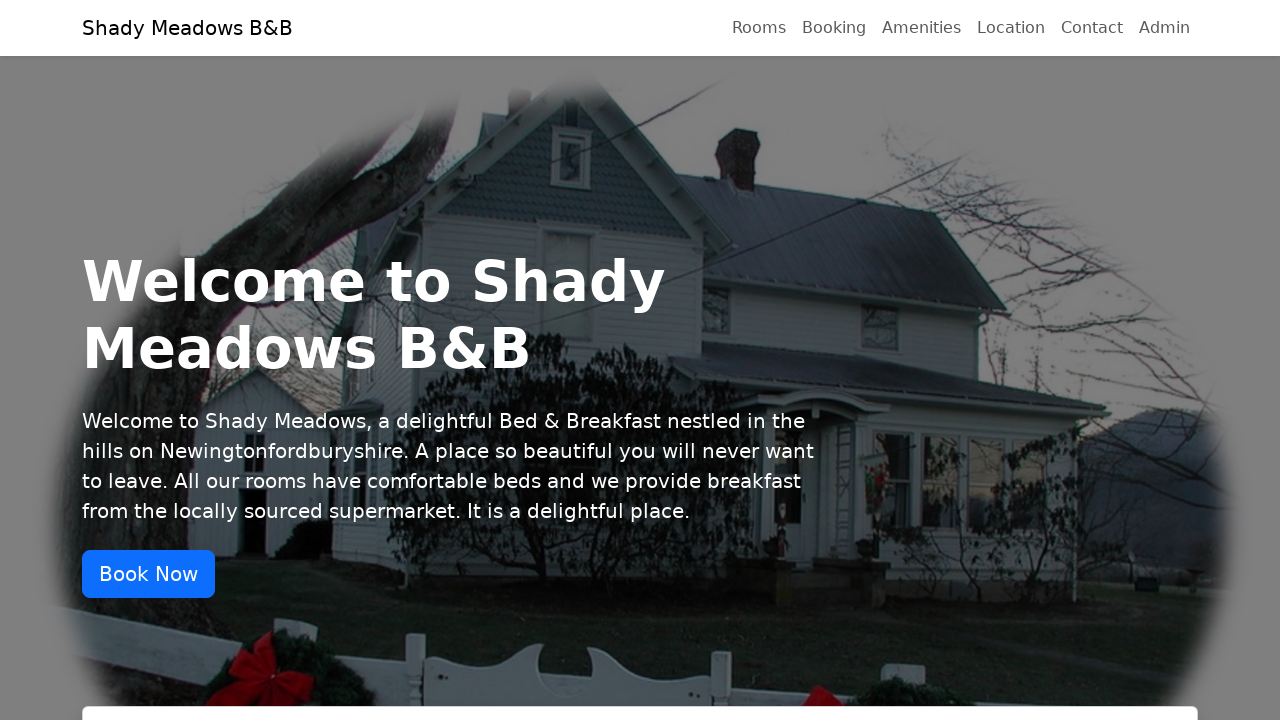

Extracted and filtered first 5 internal links pointing to automationintesting.online domain
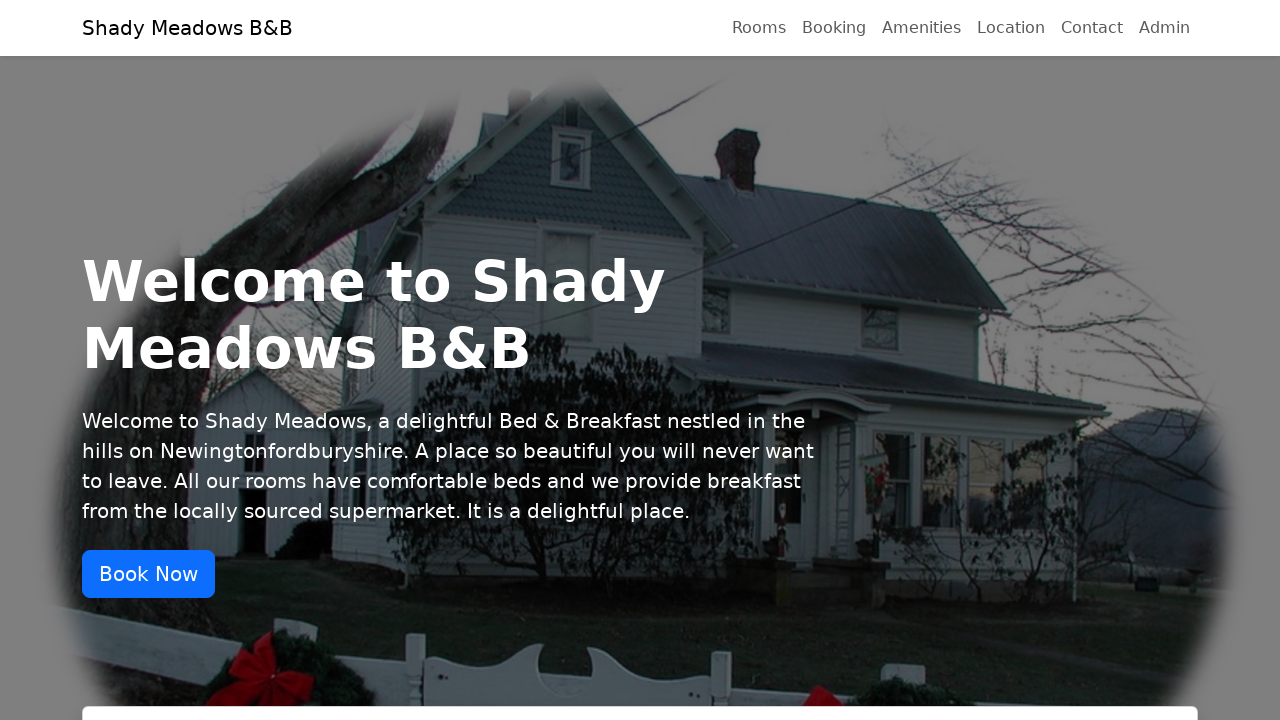

Navigated back to home page
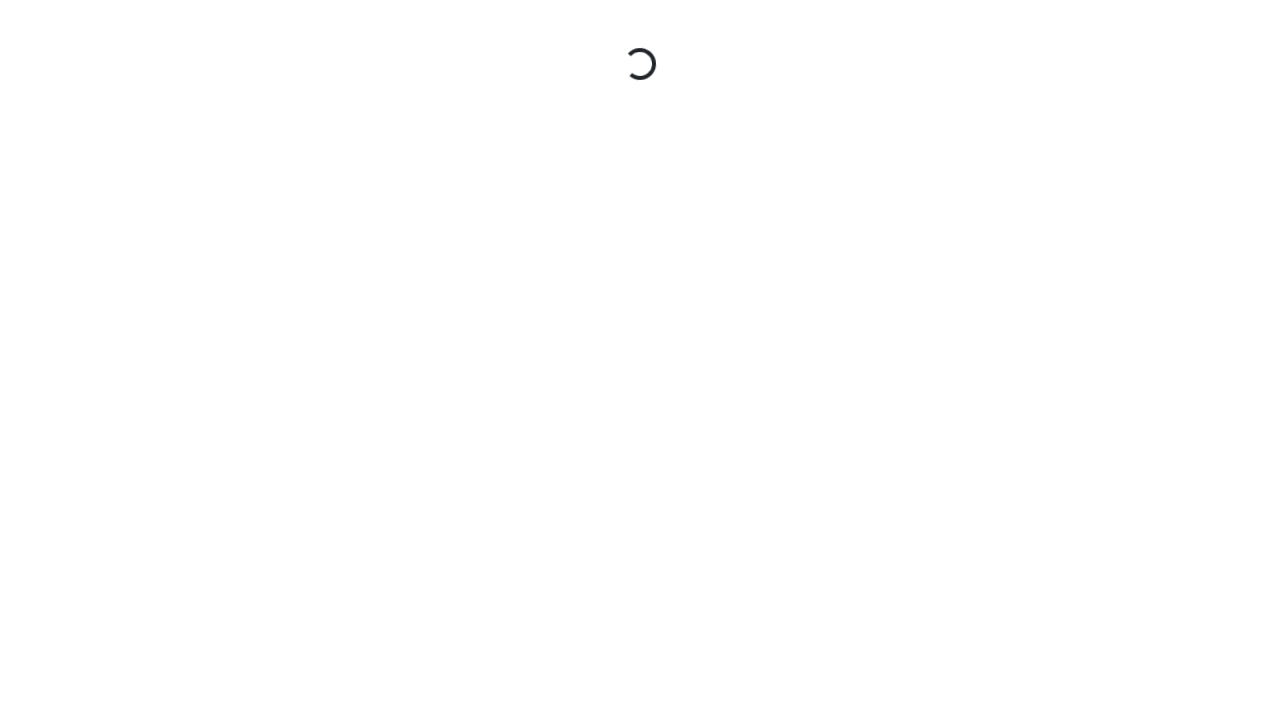

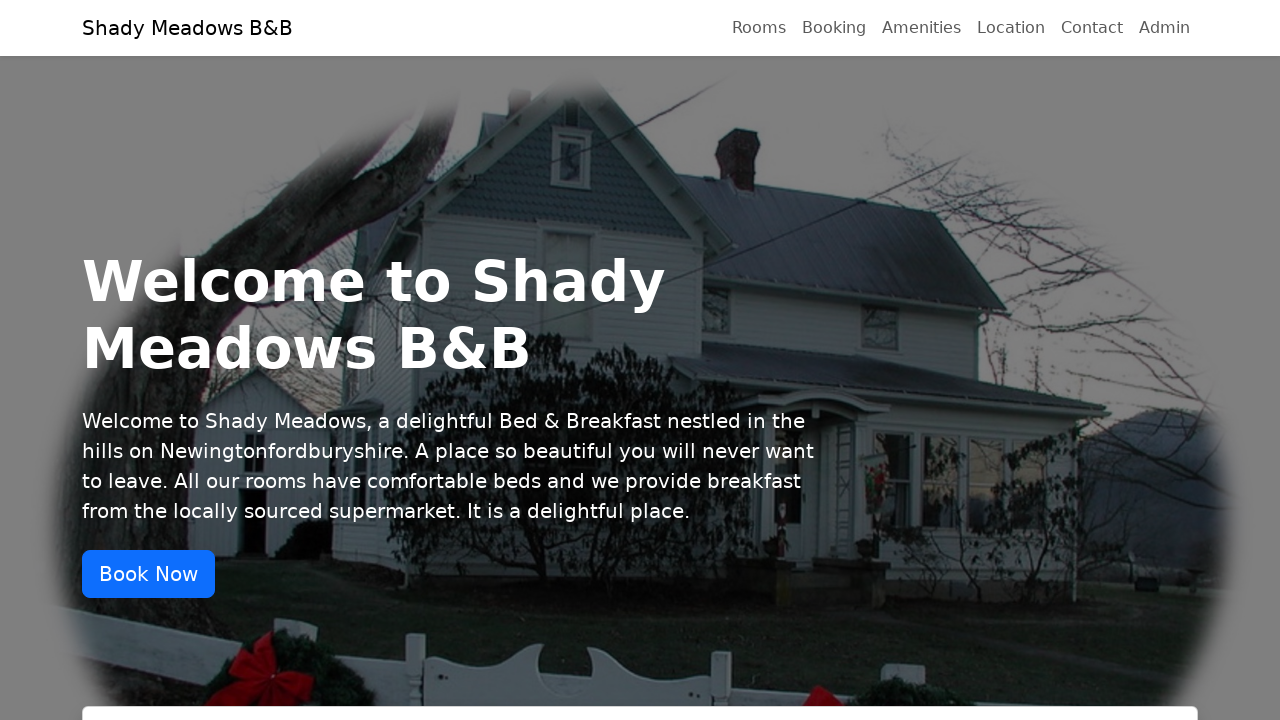